Navigates to the RedBus homepage and verifies the page loads successfully

Starting URL: https://www.redbus.in/

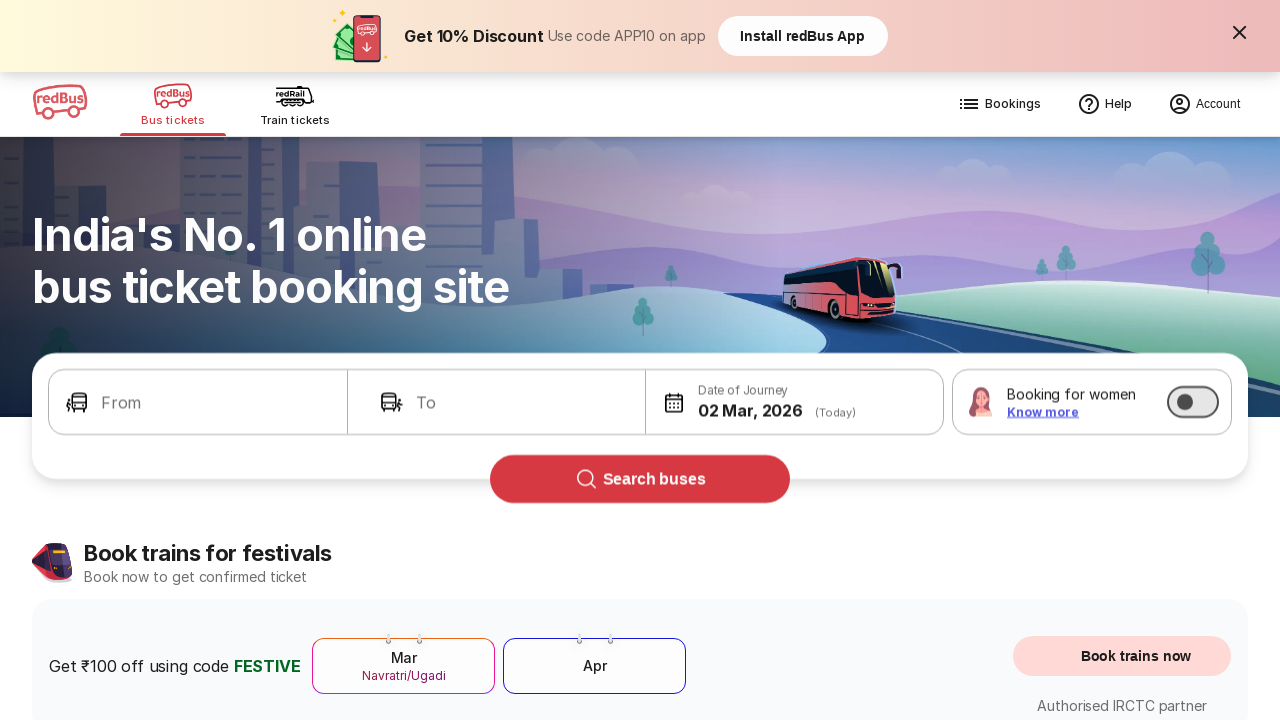

Waited for RedBus homepage to load (domcontentloaded)
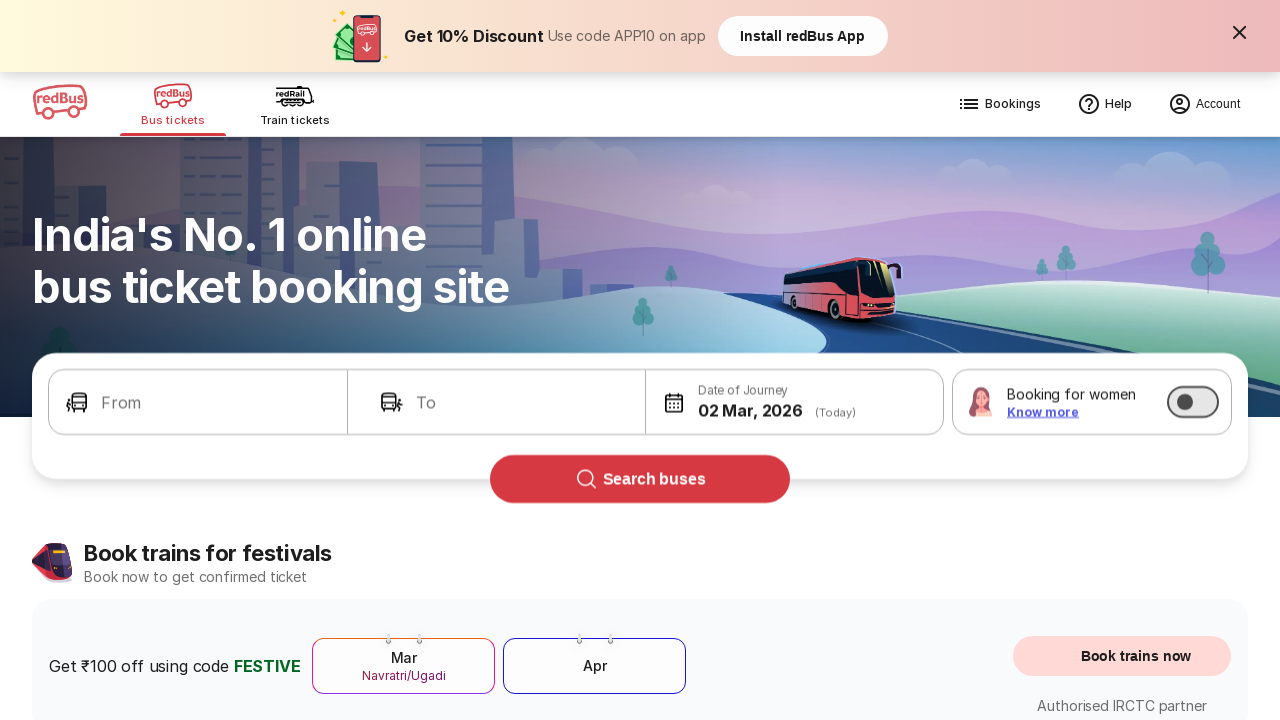

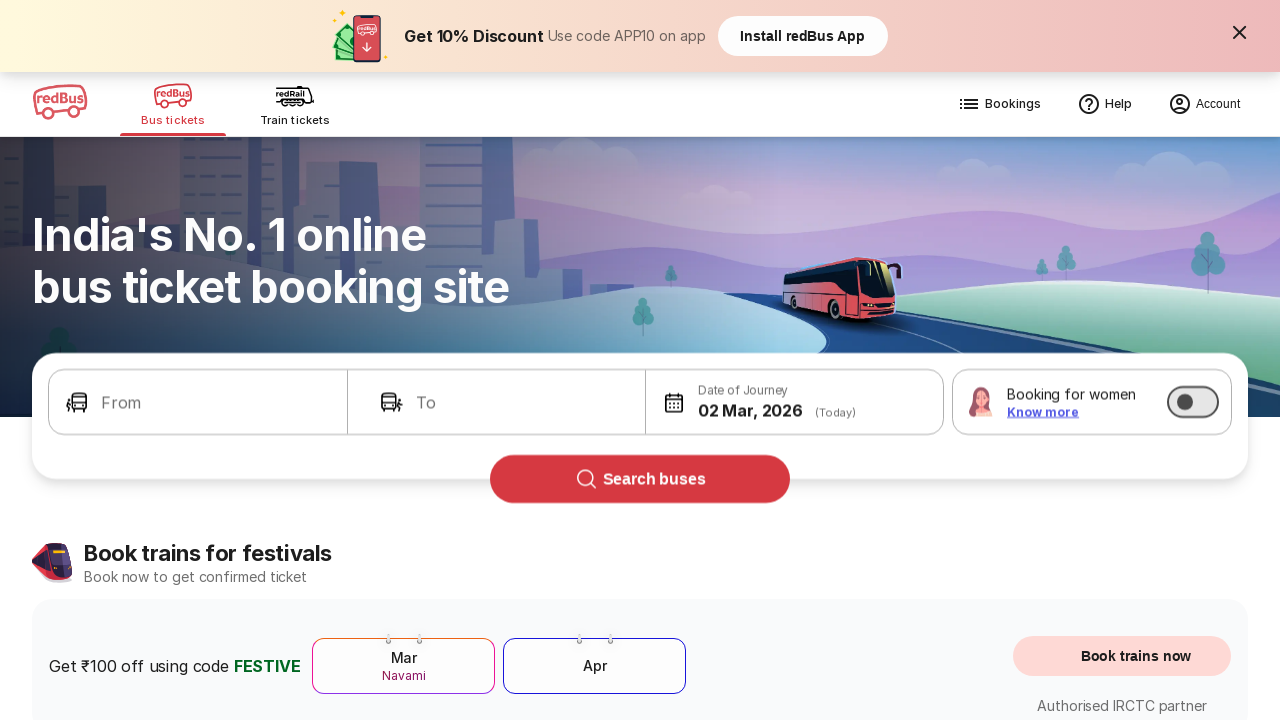